Tests drag and drop functionality by dragging an element from source to destination

Starting URL: https://jqueryui.com/droppable

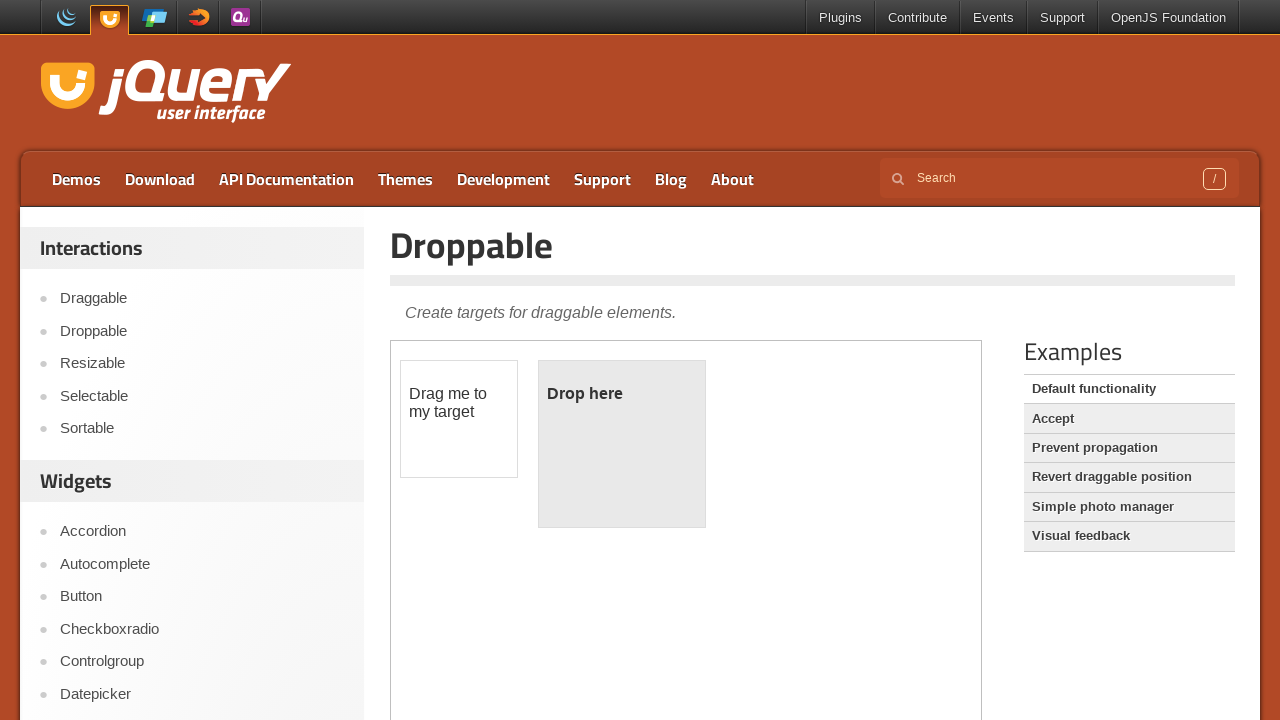

Navigated to jQuery UI droppable demo page
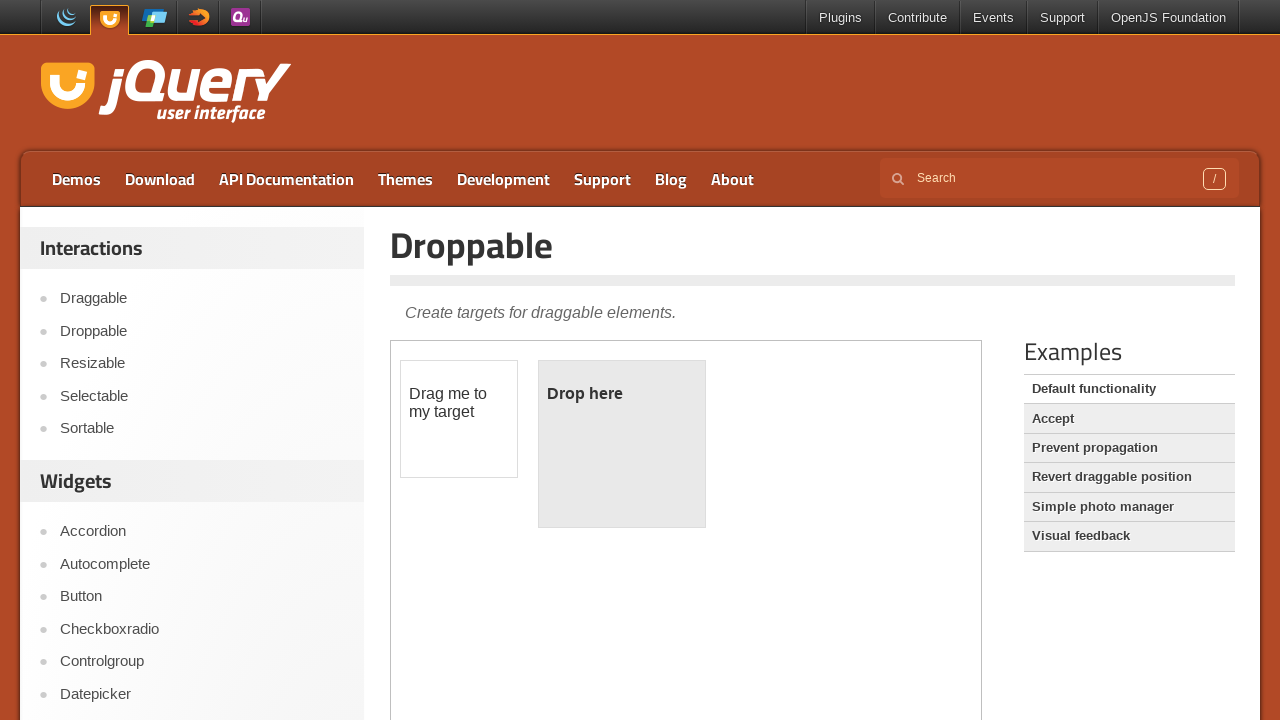

Located iframe containing drag and drop demo
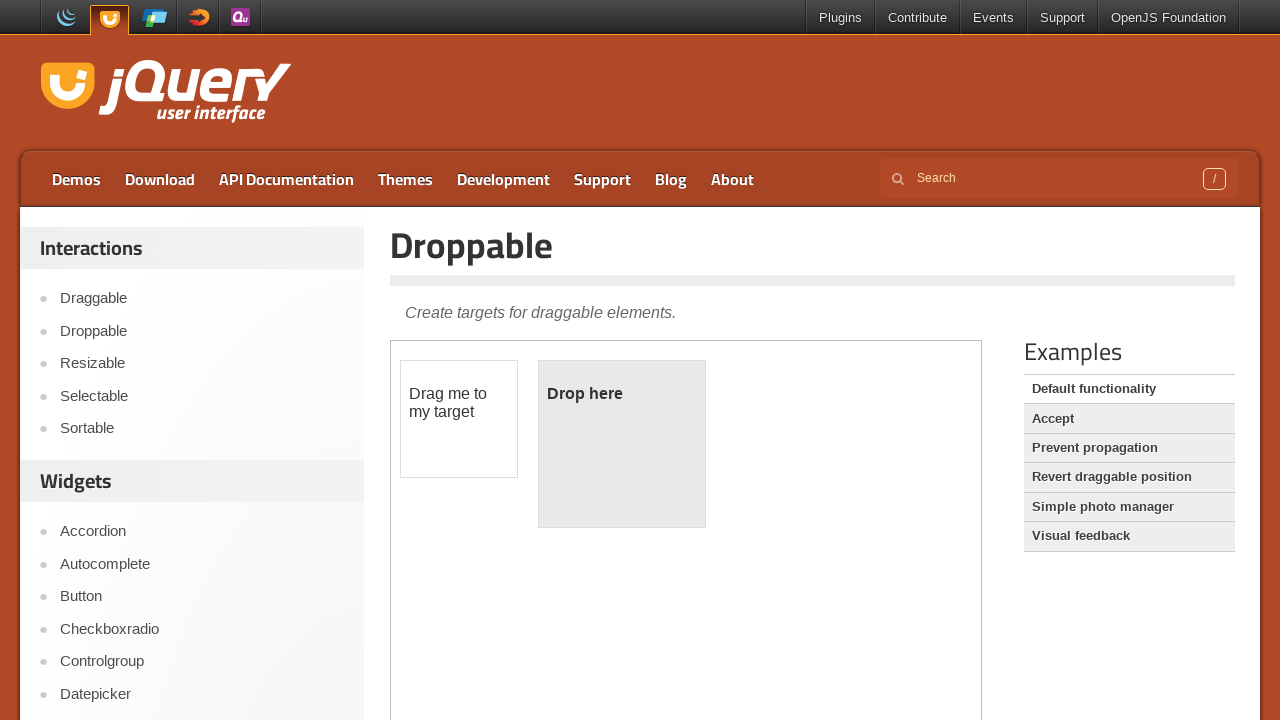

Located source draggable element
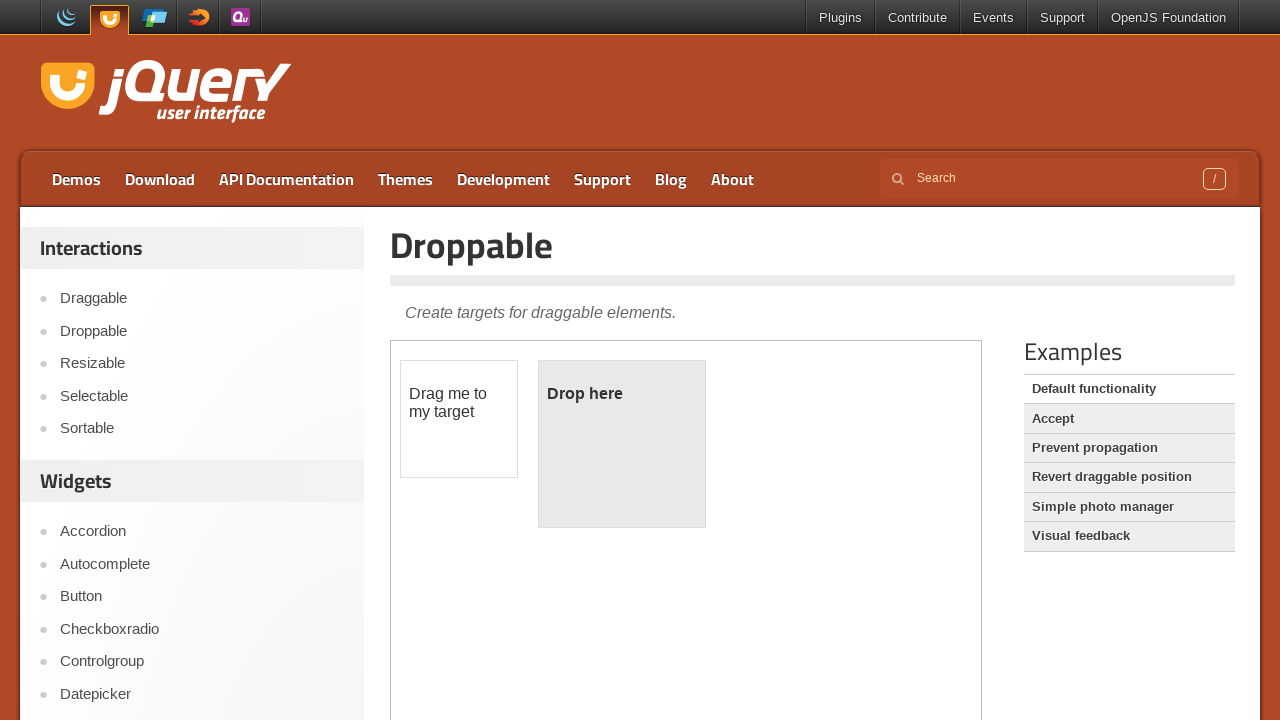

Located destination droppable element
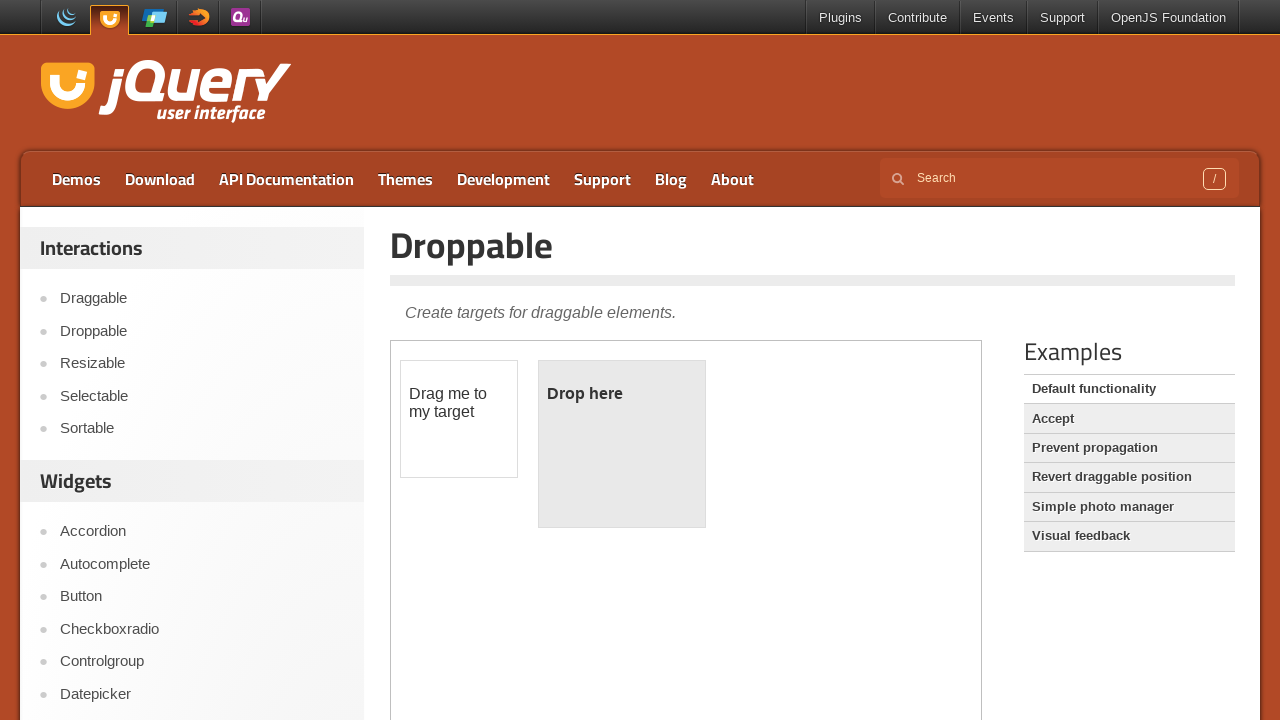

Dragged source element to destination droppable area at (622, 444)
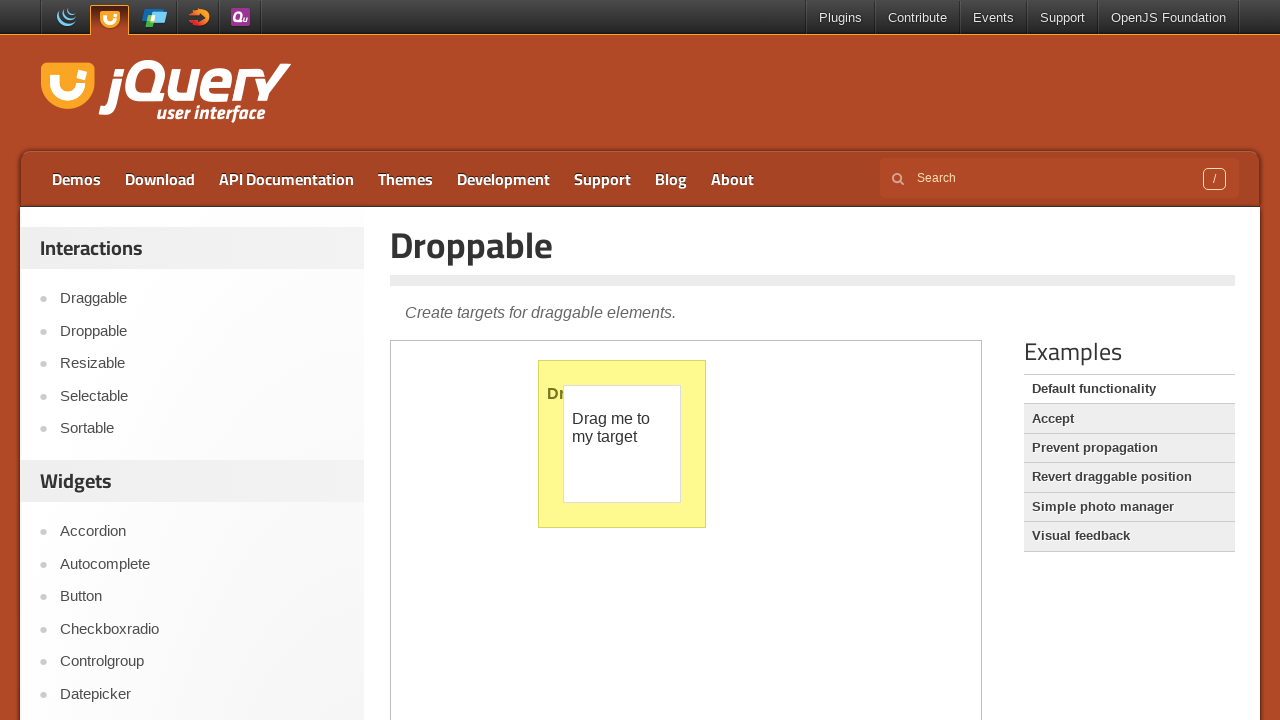

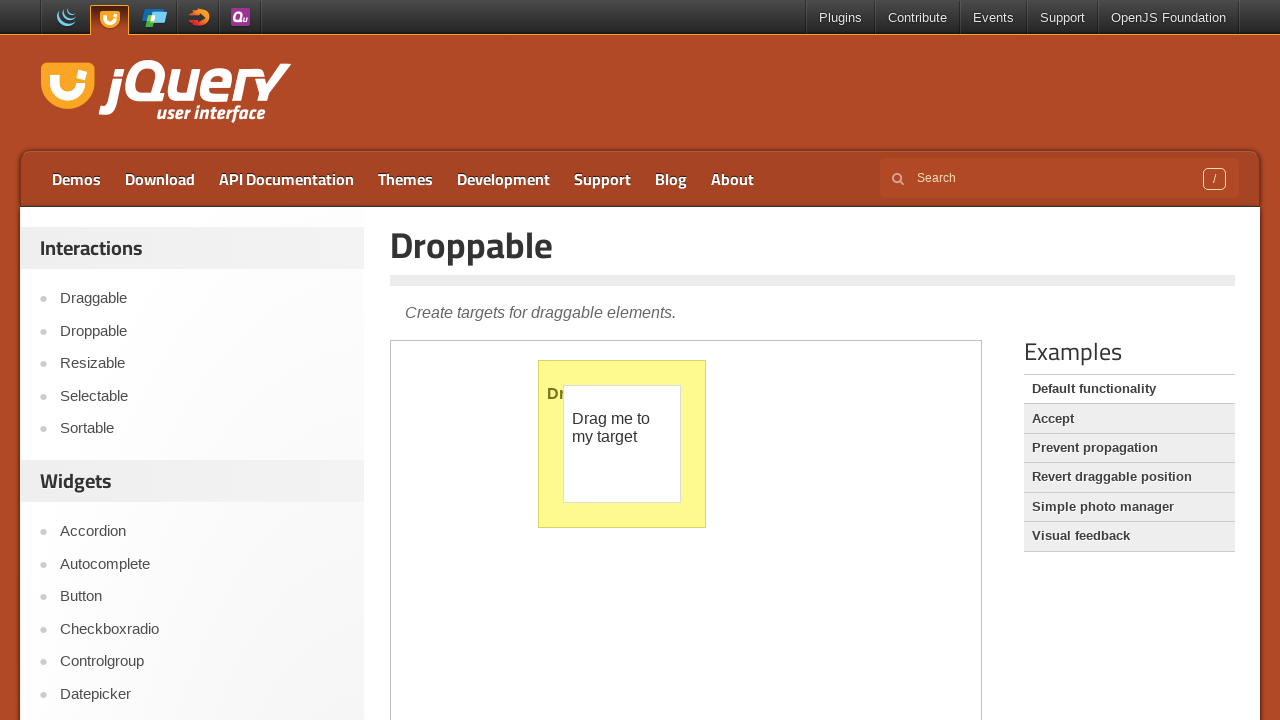